Navigates to a Selenium practice page and maximizes the browser window with an implicit wait configured.

Starting URL: https://vctcpune.com/selenium/practice.html

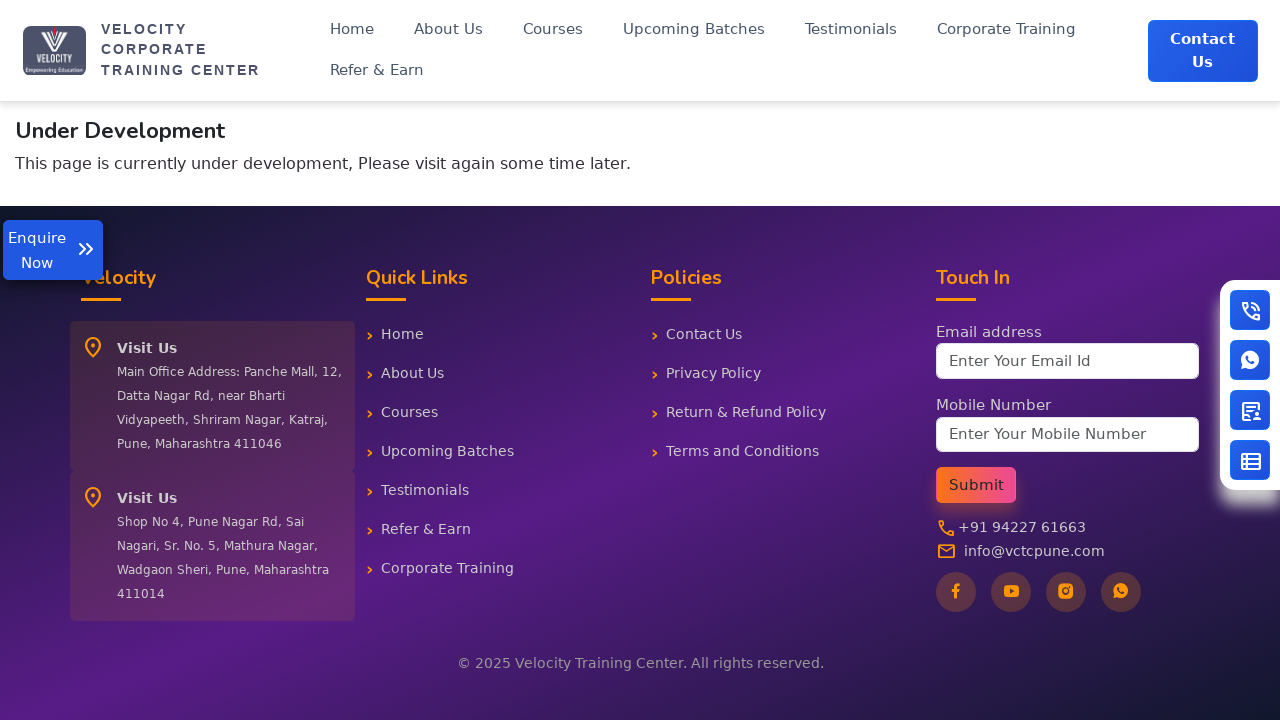

Navigated to Selenium practice page at https://vctcpune.com/selenium/practice.html
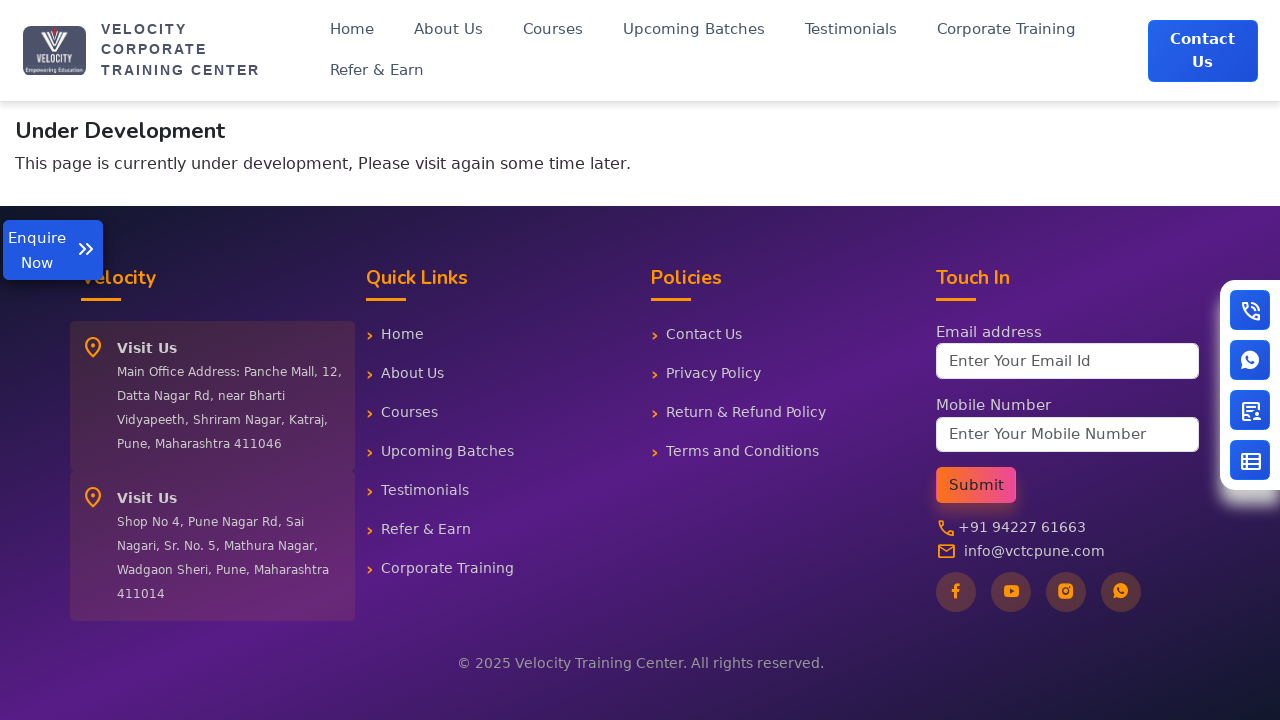

Maximized browser window to 1920x1080
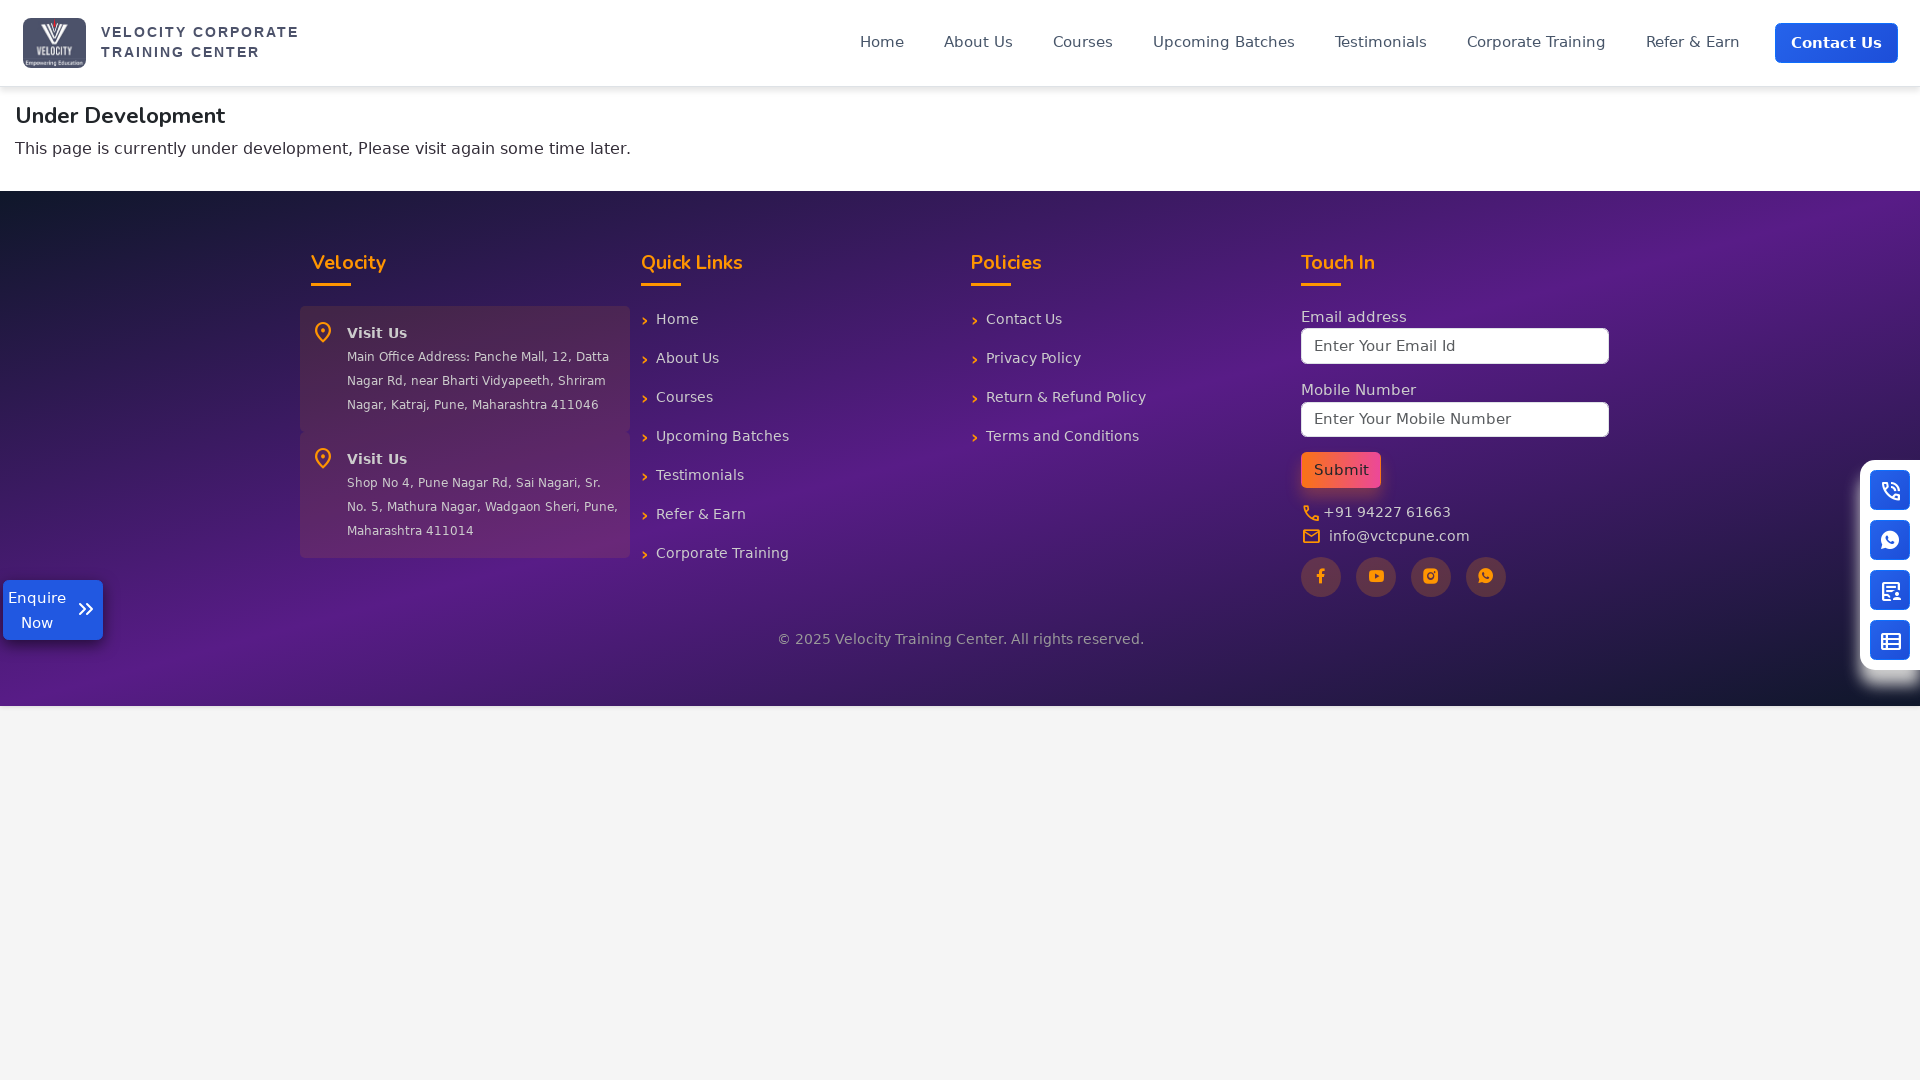

Page fully loaded with domcontentloaded state
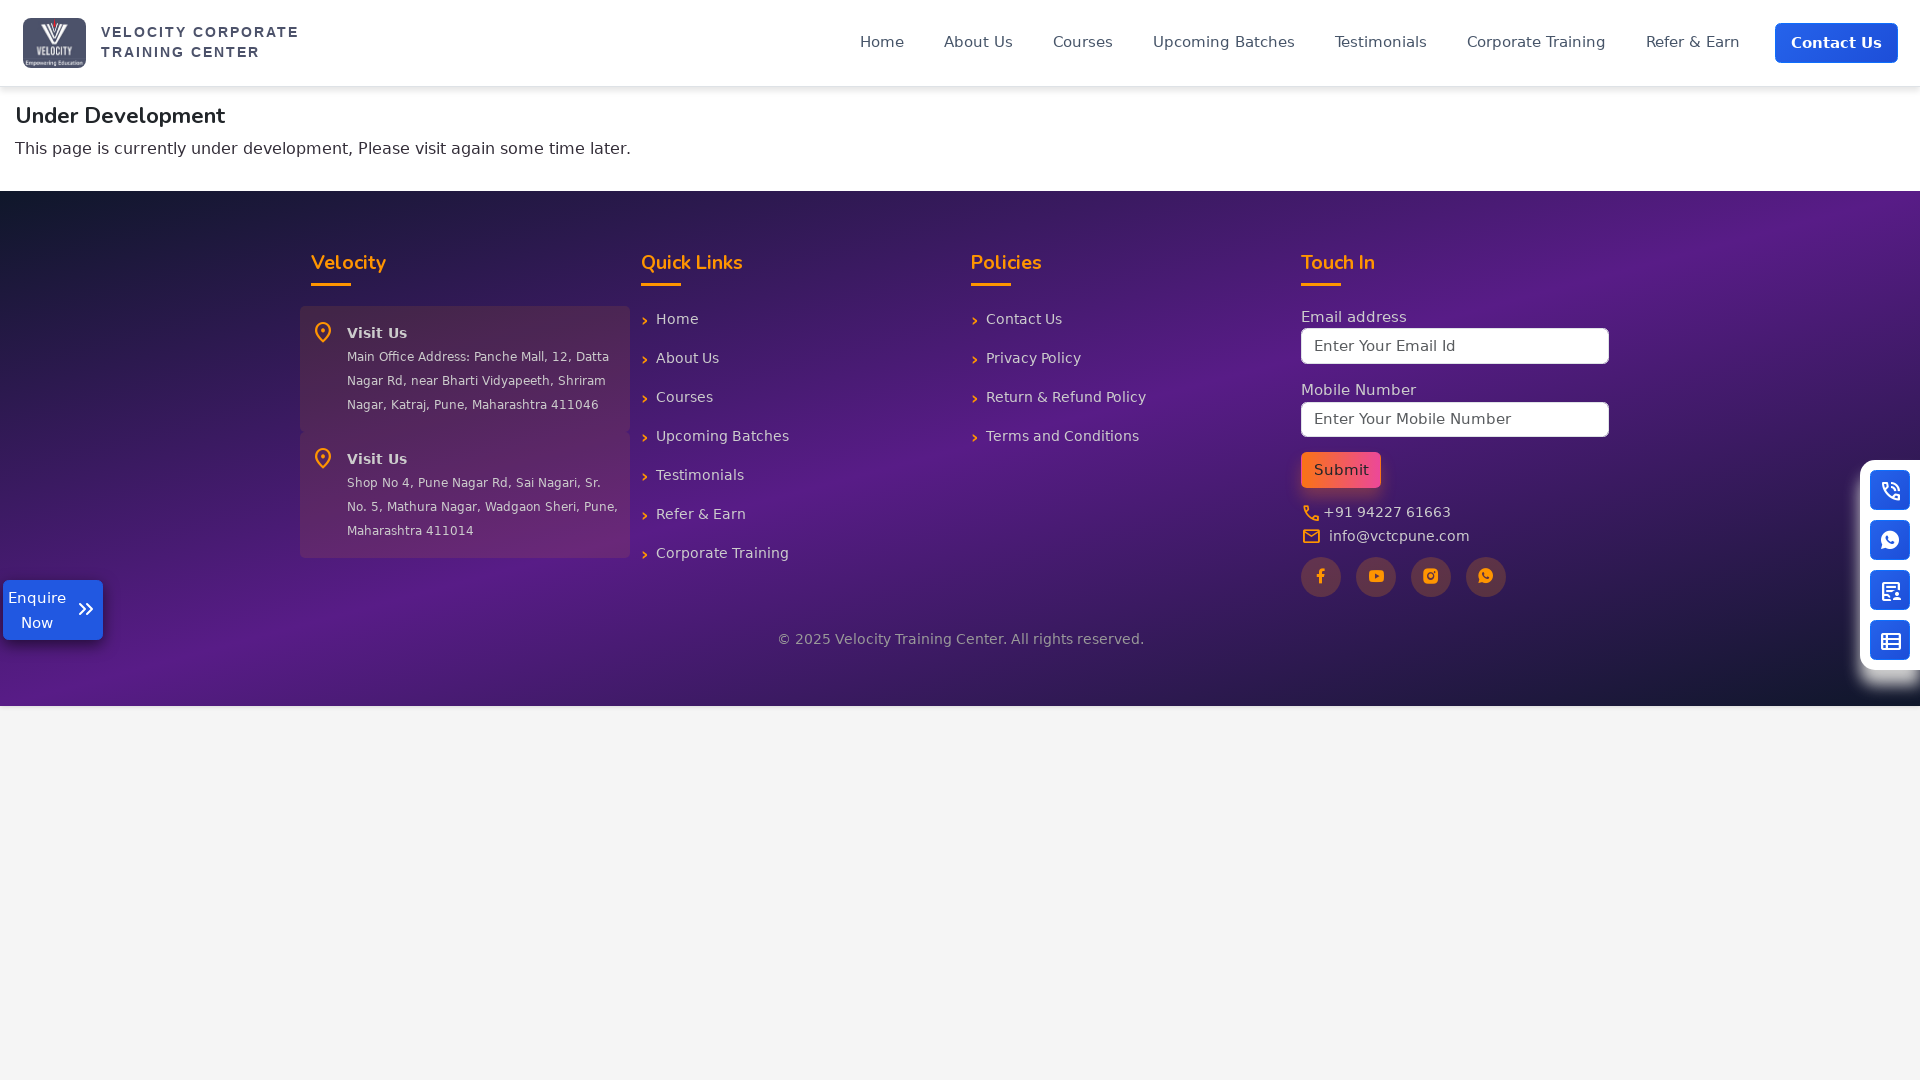

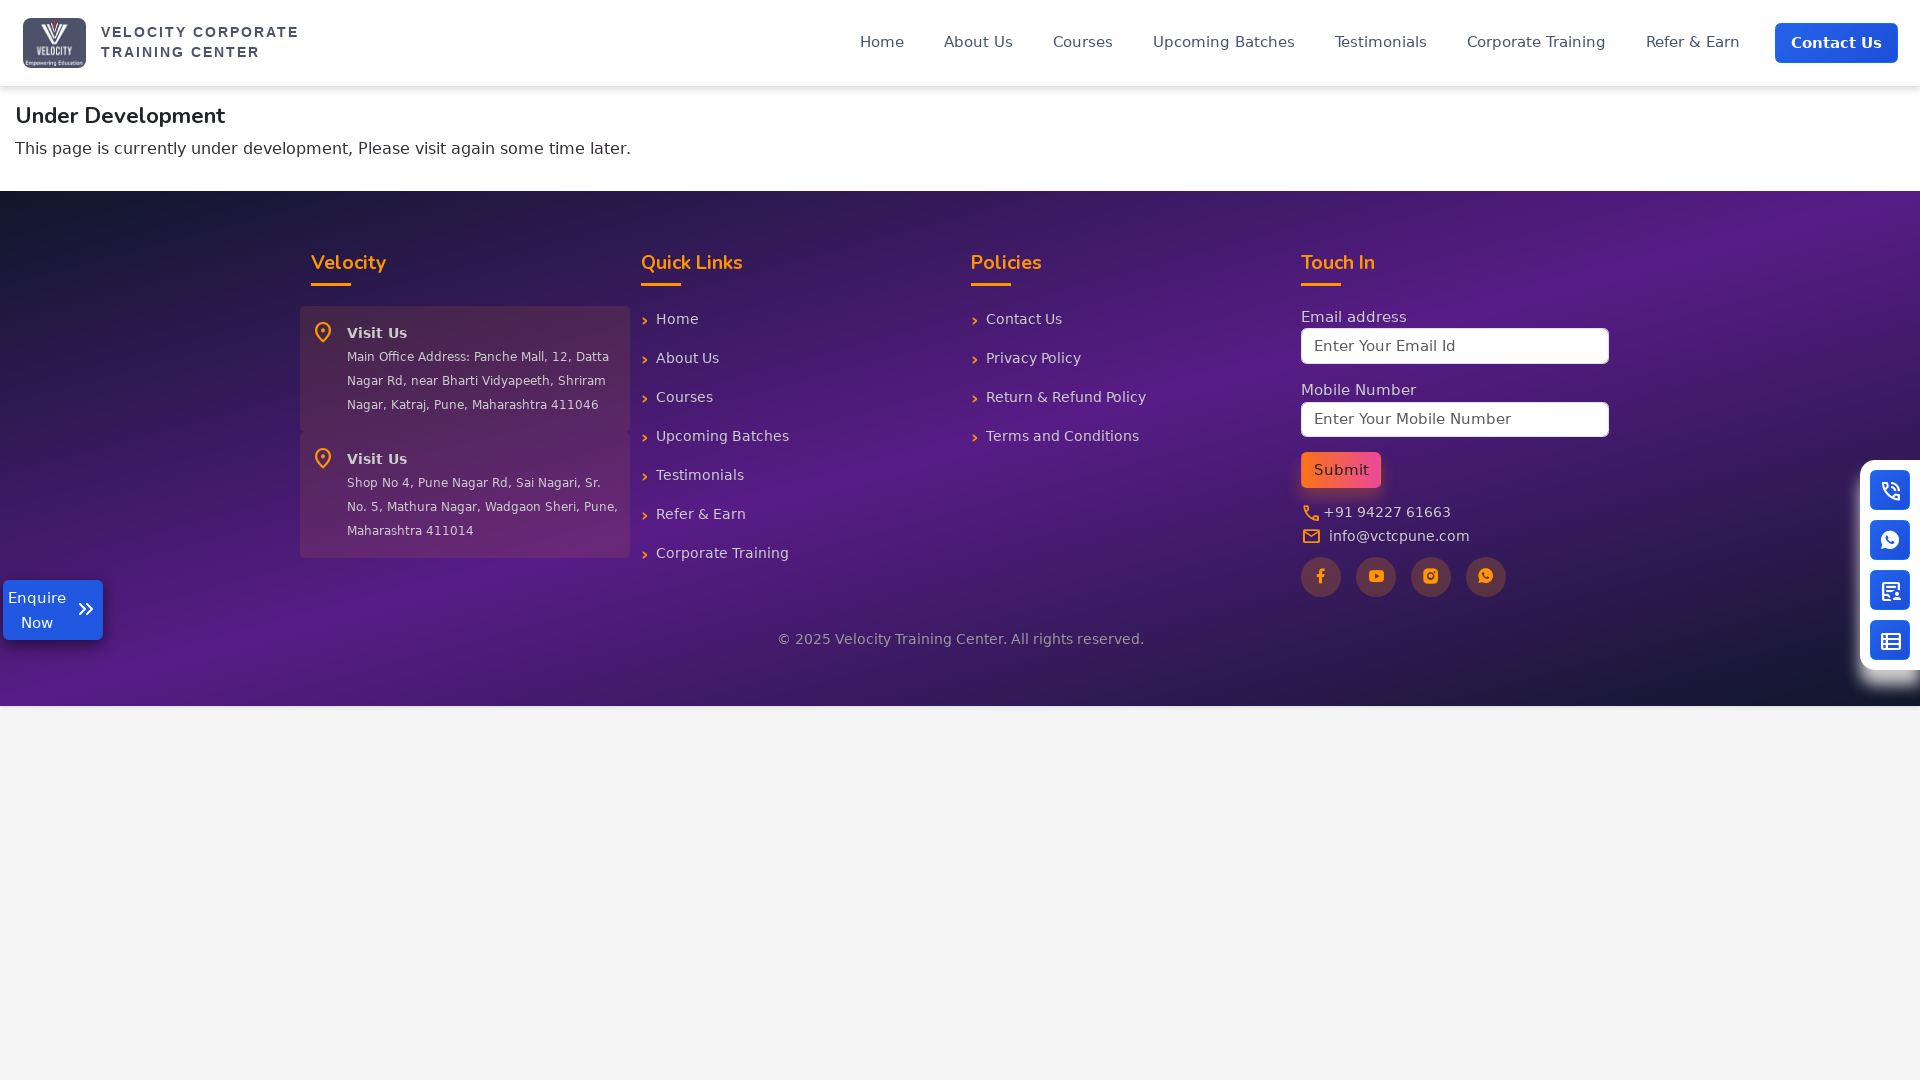